Tests the DemoQA text box form by filling in full name, email, current address, and permanent address fields, then submits and verifies the output displays the entered values.

Starting URL: https://demoqa.com

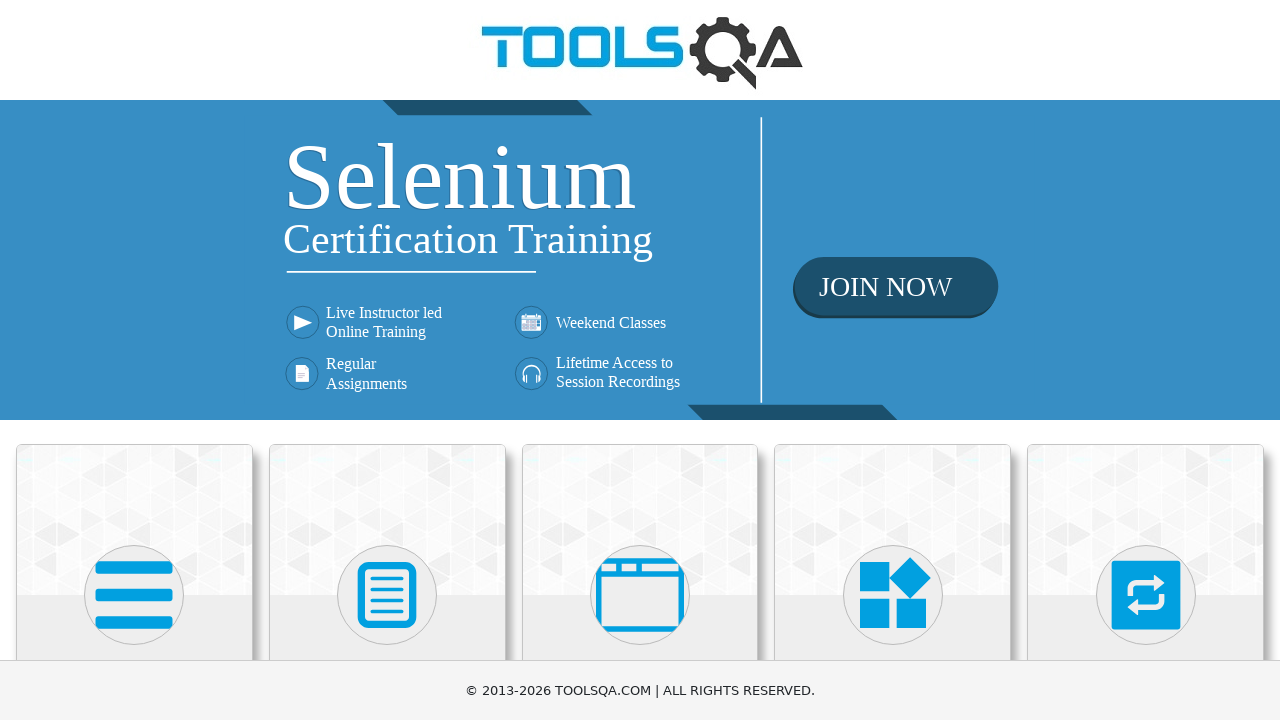

Clicked Elements card to navigate to Elements section at (134, 360) on text=Elements
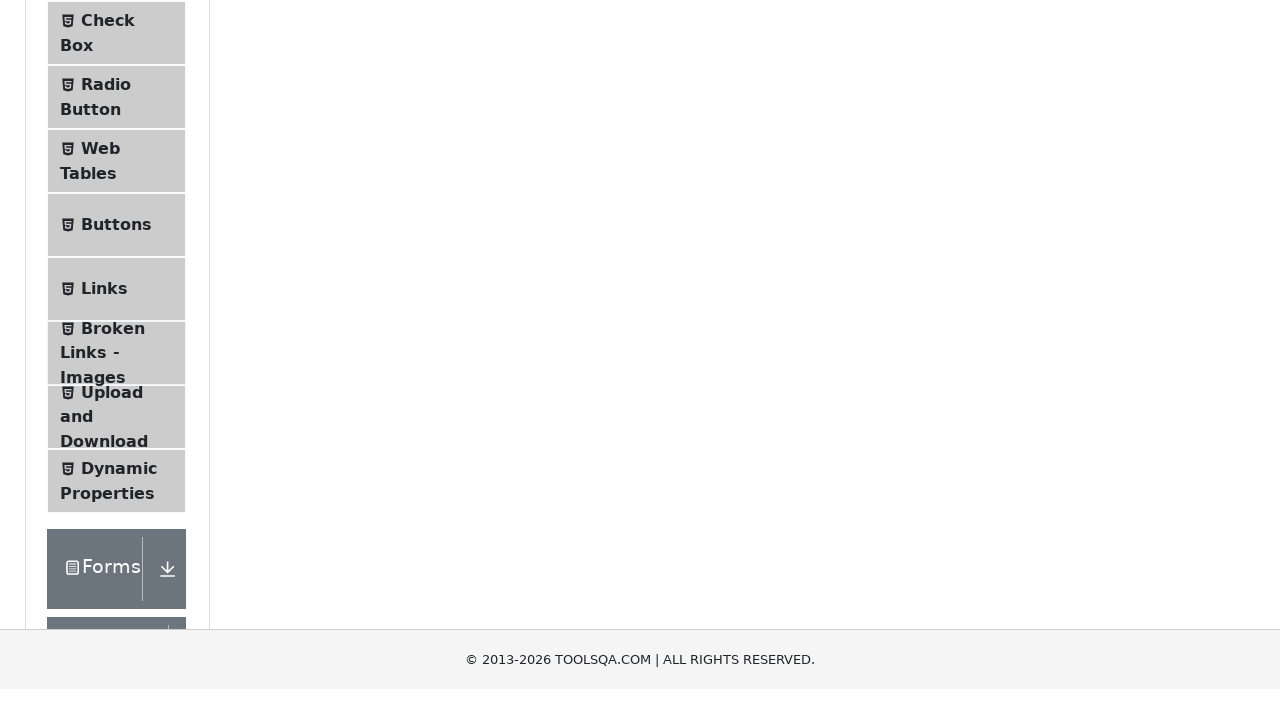

Clicked Text Box item in the sidebar at (119, 261) on text=Text Box
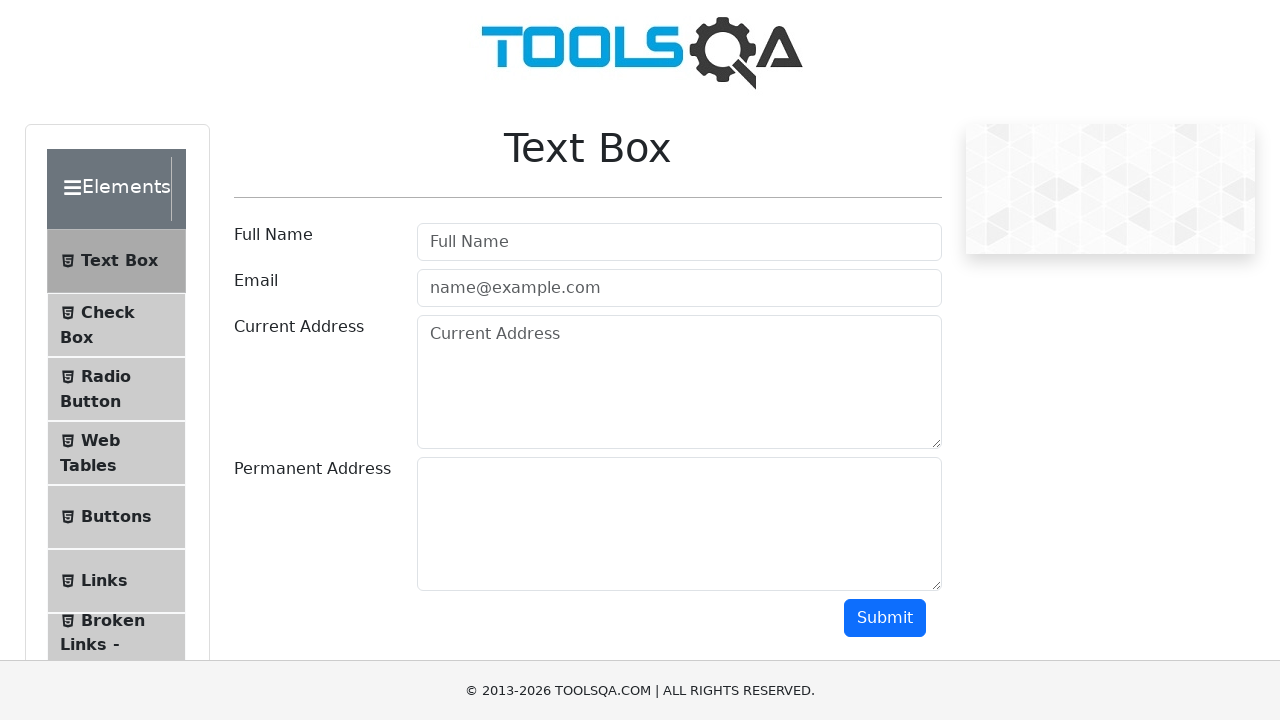

Filled full name field with 'Yanice' on #userName
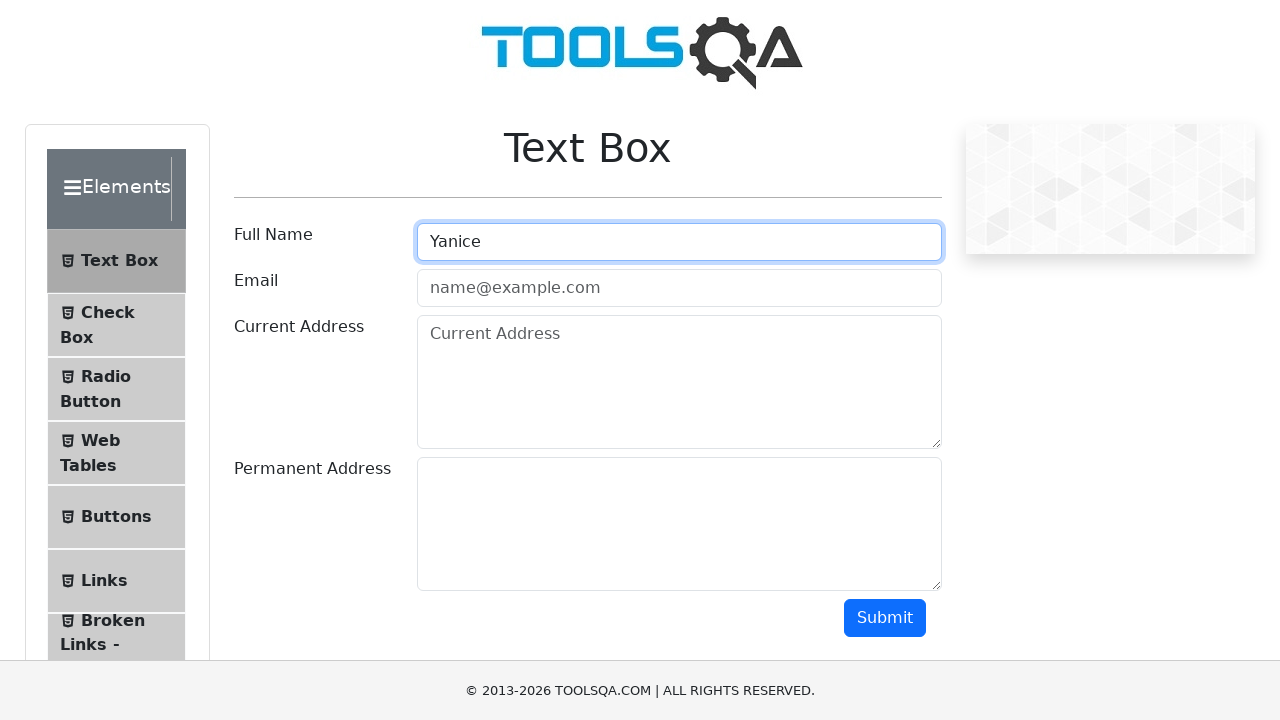

Filled email field with 'abc@gmail.com' on #userEmail
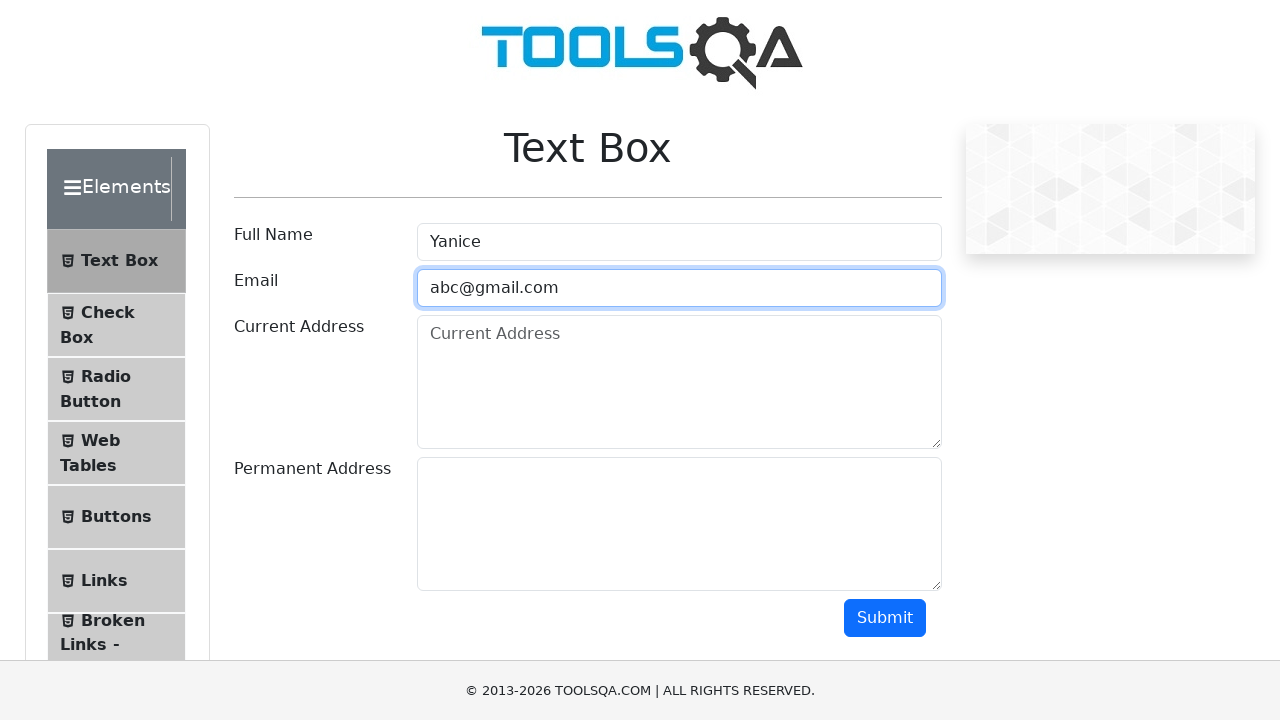

Filled current address field with 'HK' on #currentAddress
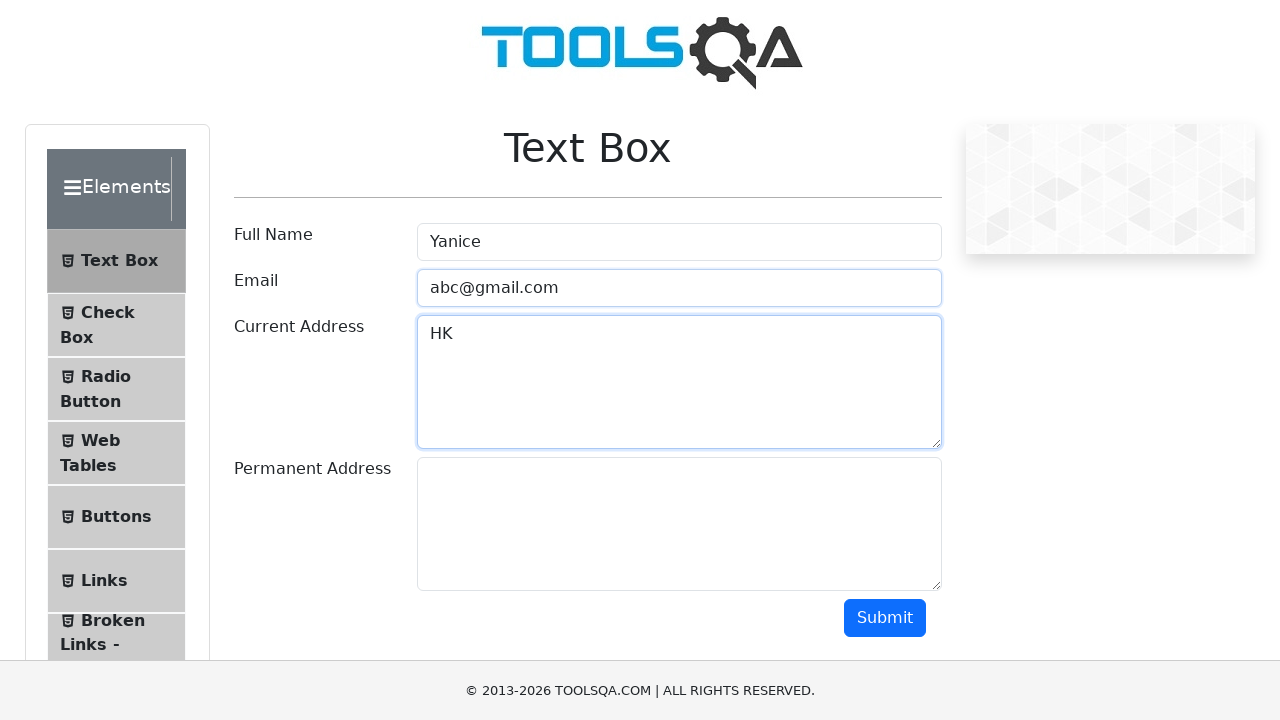

Filled permanent address field with 'HK' on #permanentAddress
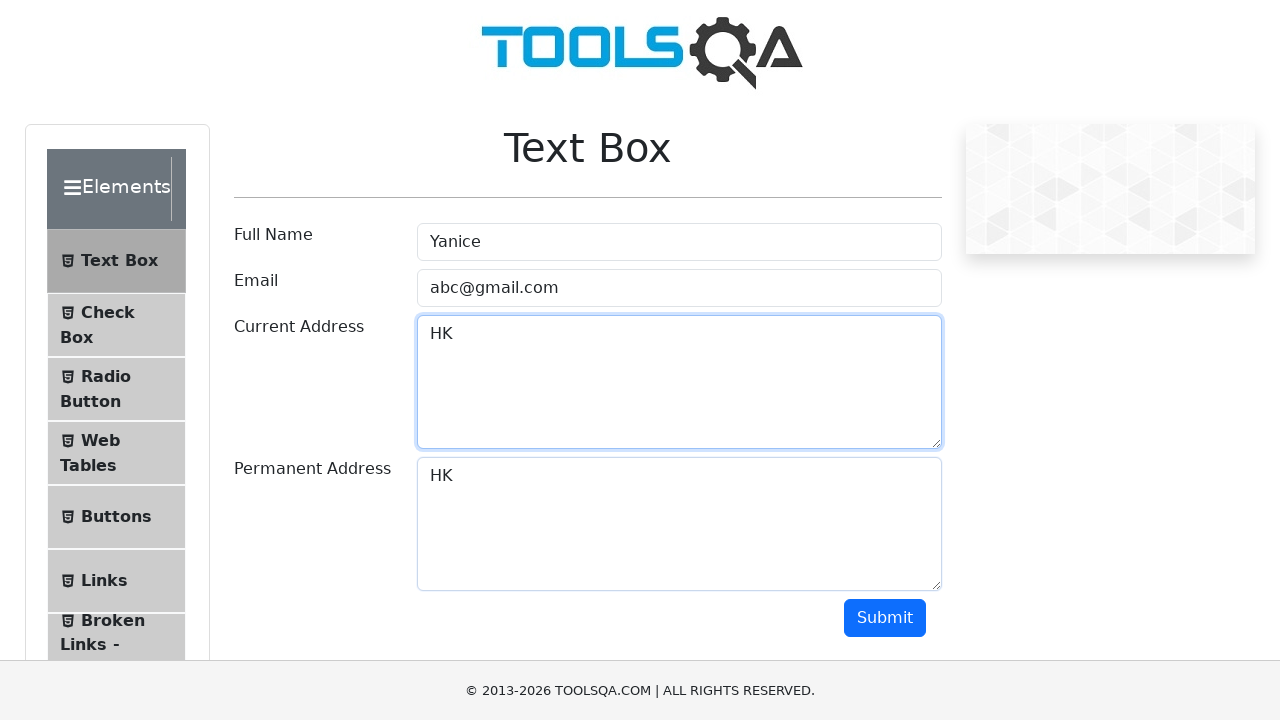

Scrolled submit button into view
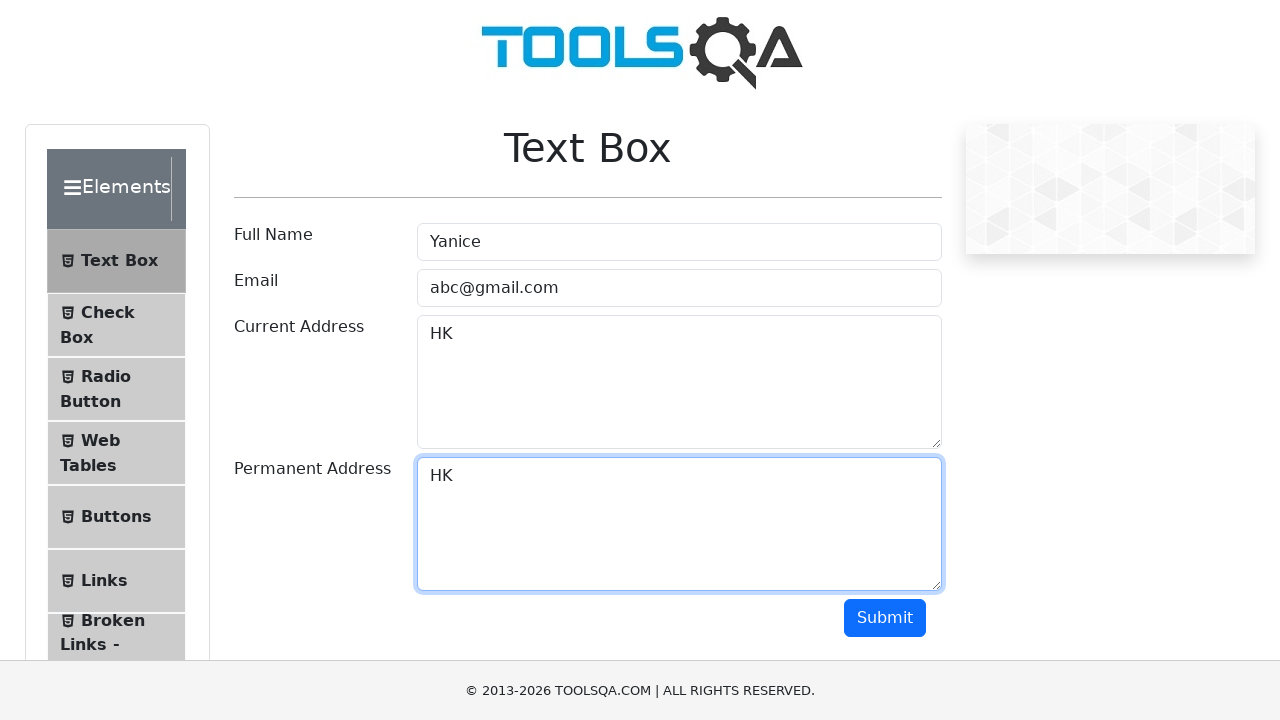

Clicked submit button to submit the form at (885, 618) on #submit
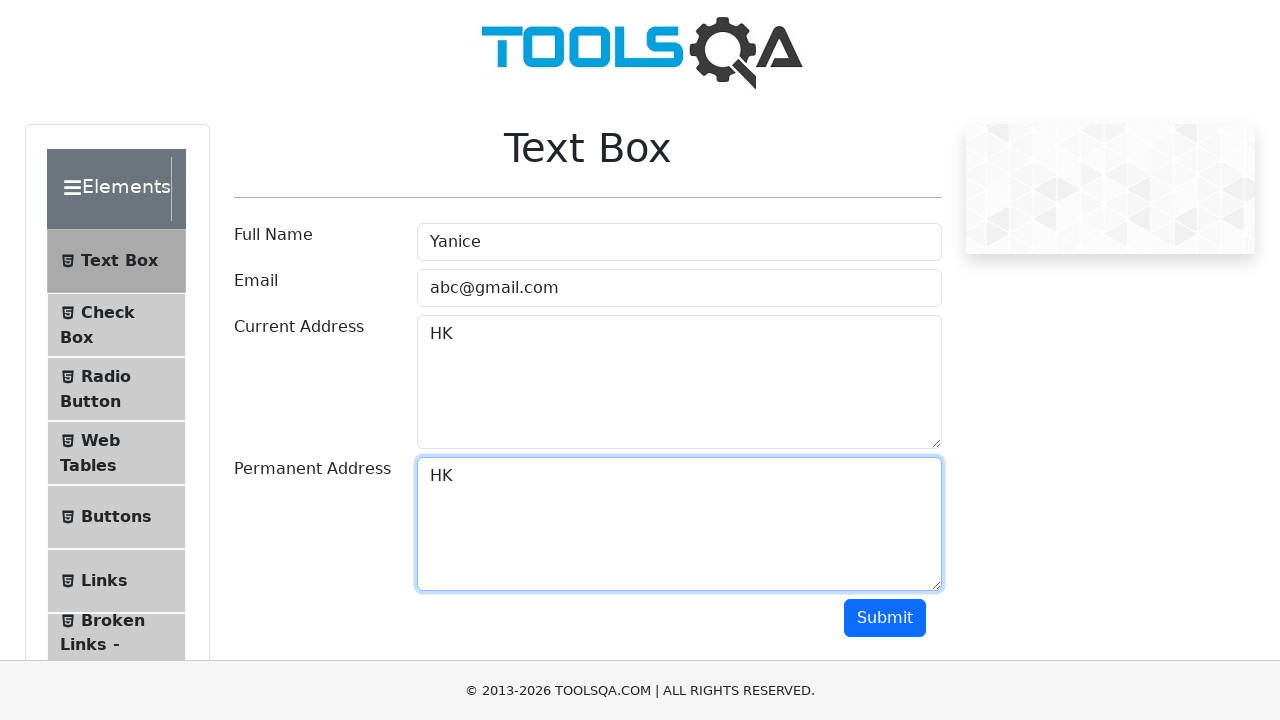

Output section appeared after form submission
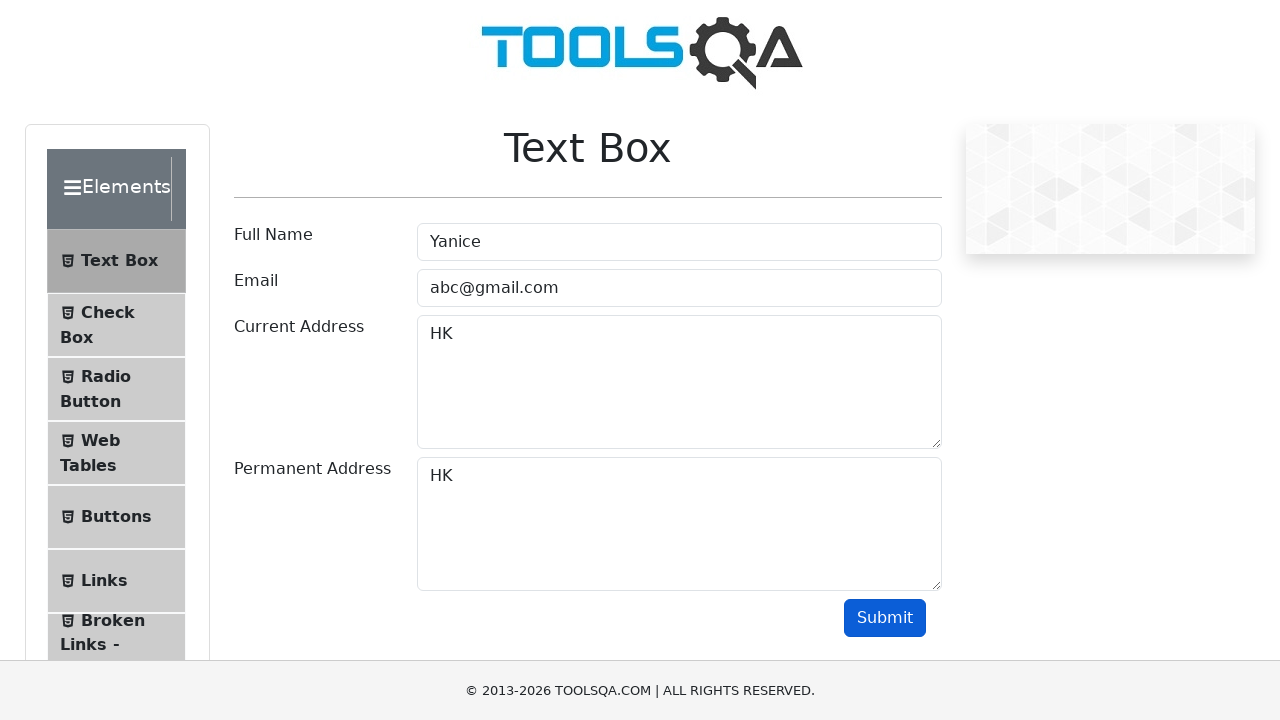

Verified output displays 'Yanice' in name field
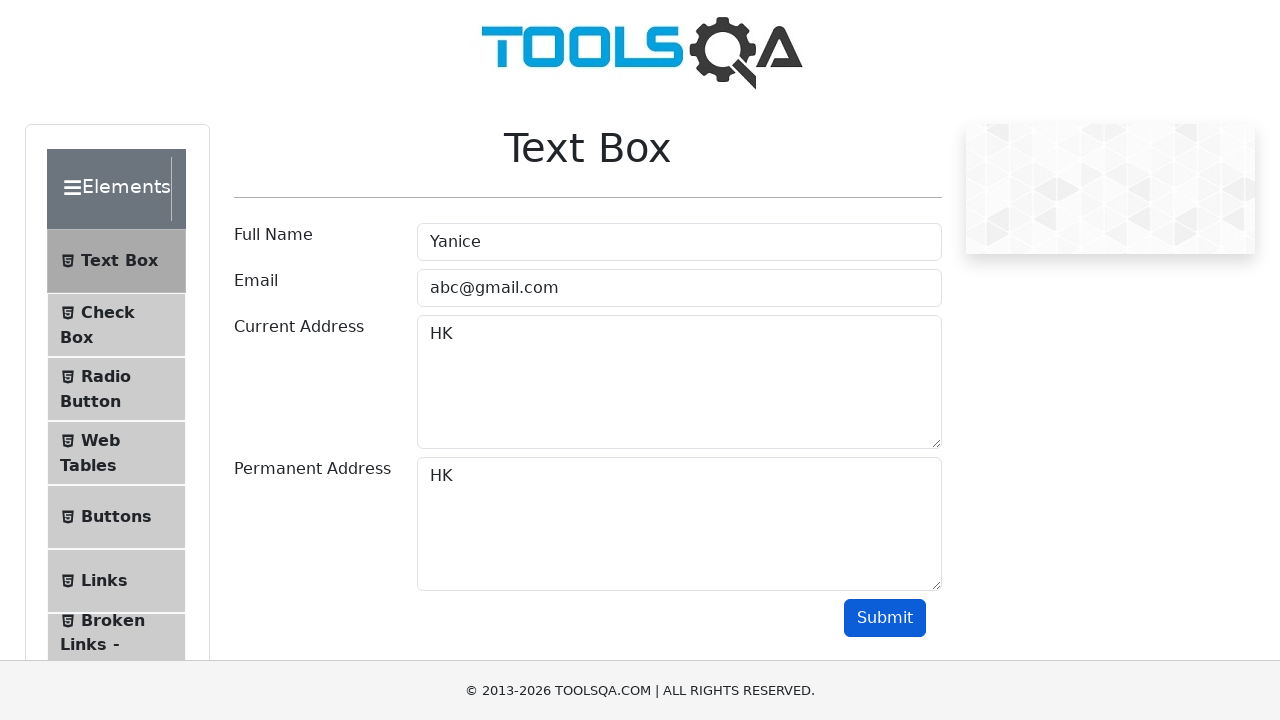

Verified output displays 'abc@gmail.com' in email field
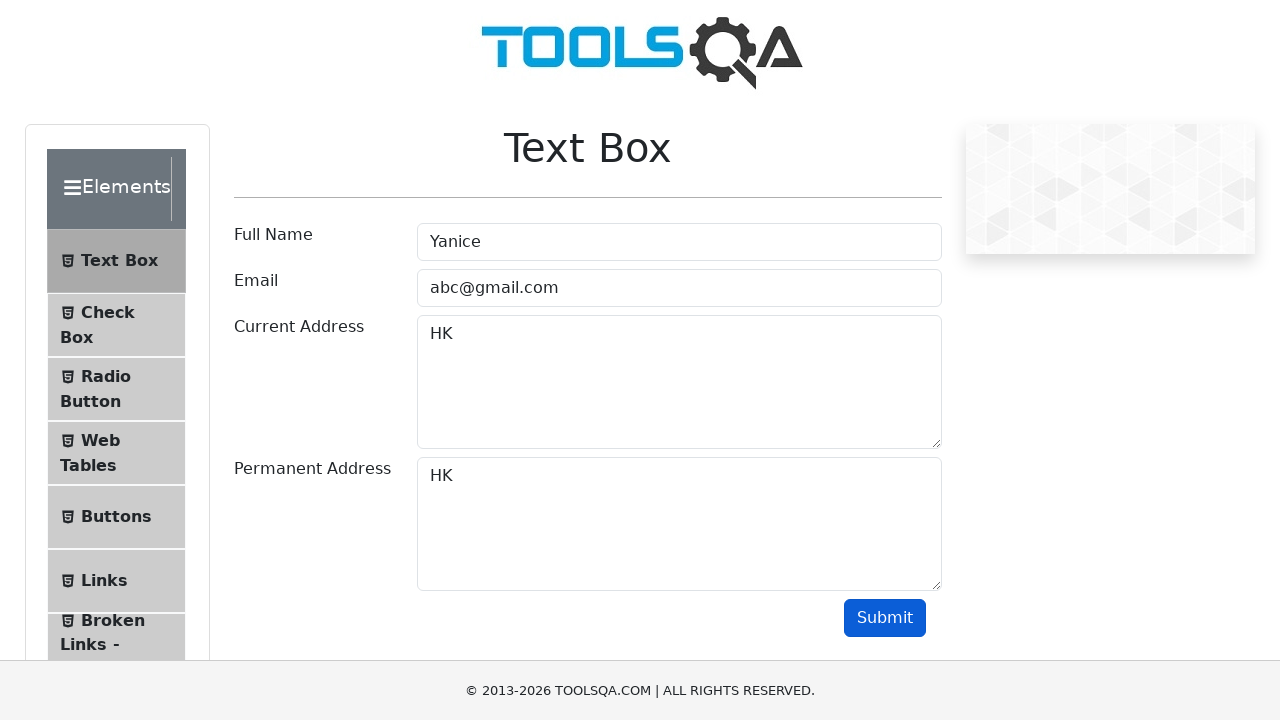

Verified output displays 'HK' in current address field
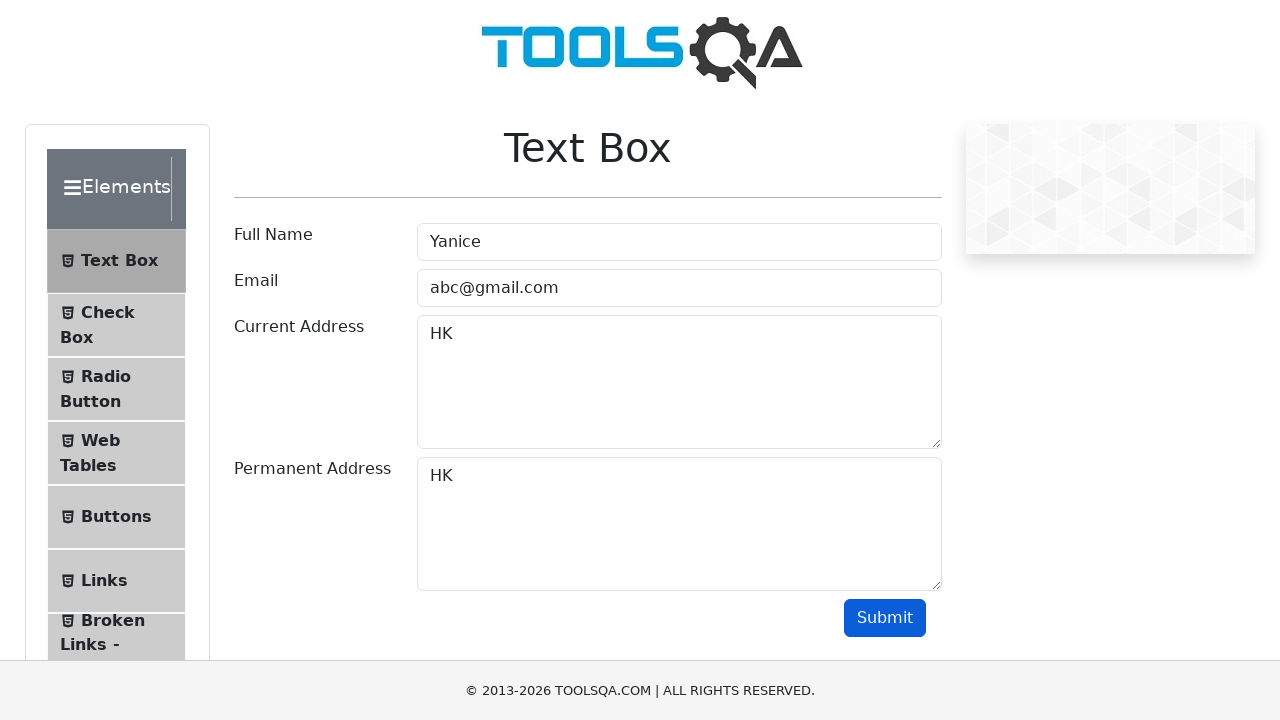

Verified output displays 'HK' in permanent address field
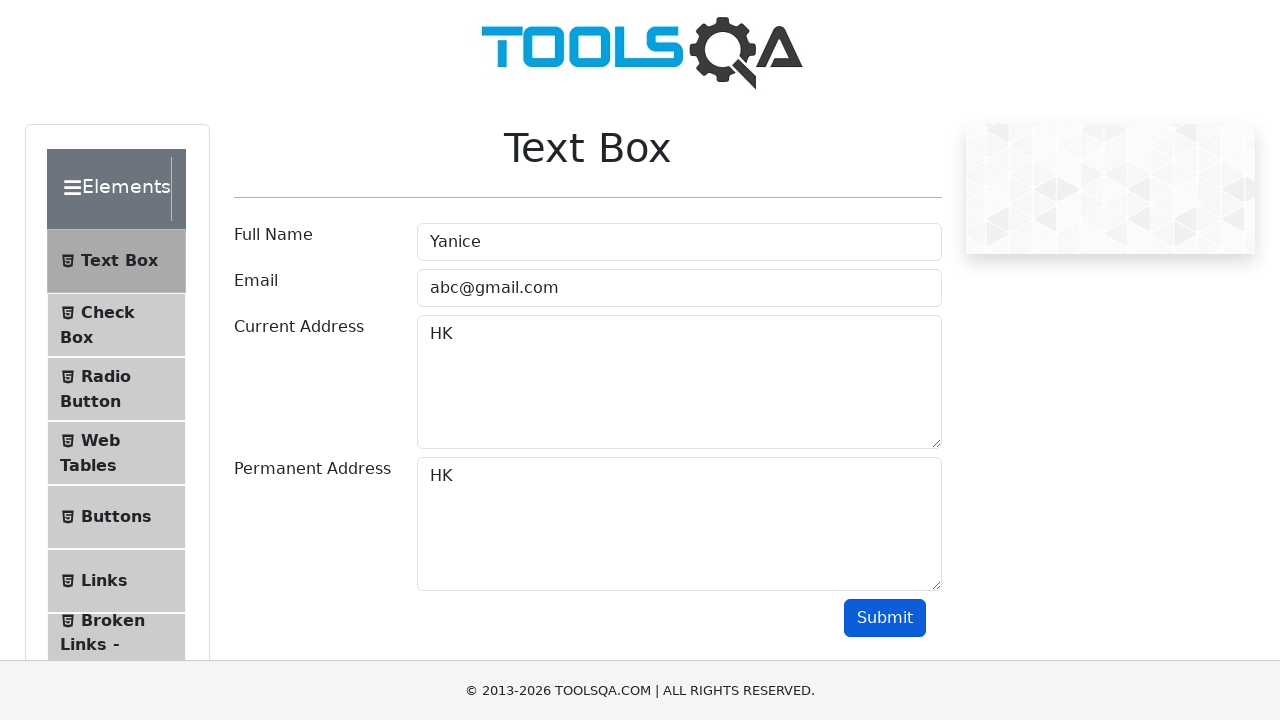

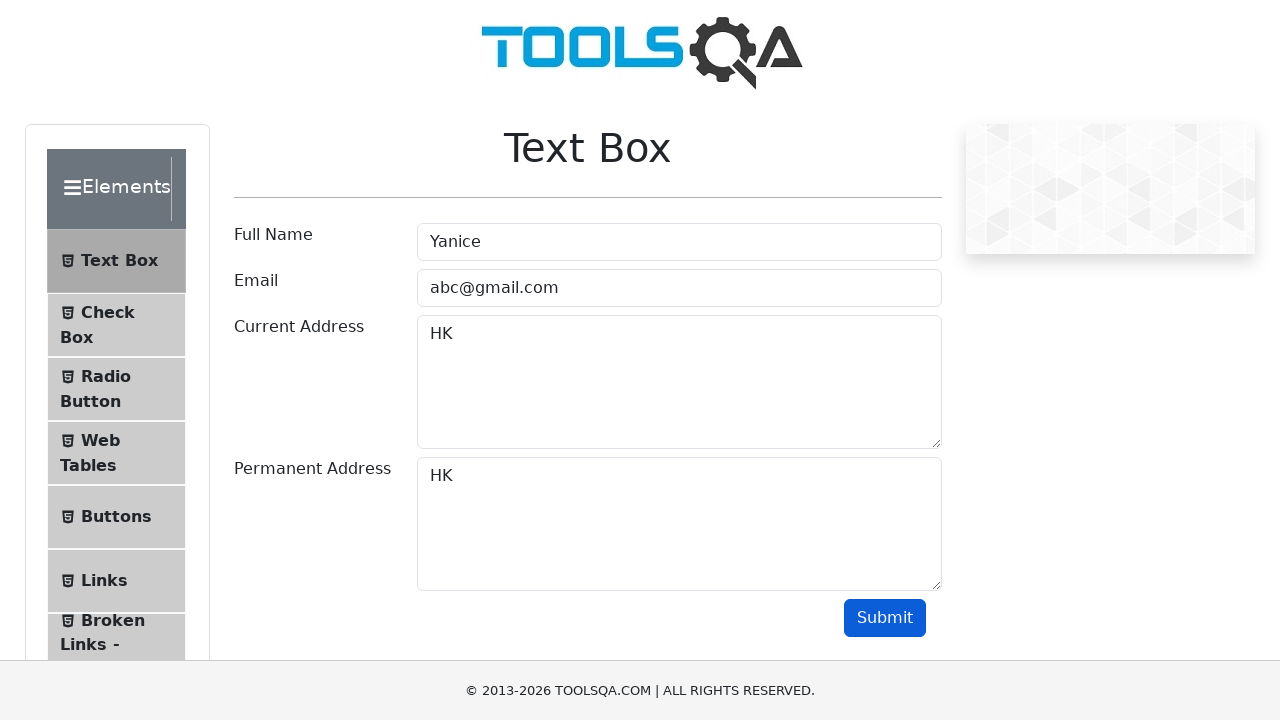